Opens the Google Cloud Platform Pricing Calculator and clicks "Add to estimate" button, then selects the Compute Engine option

Starting URL: https://cloud.google.com/products/calculator/?hl=en

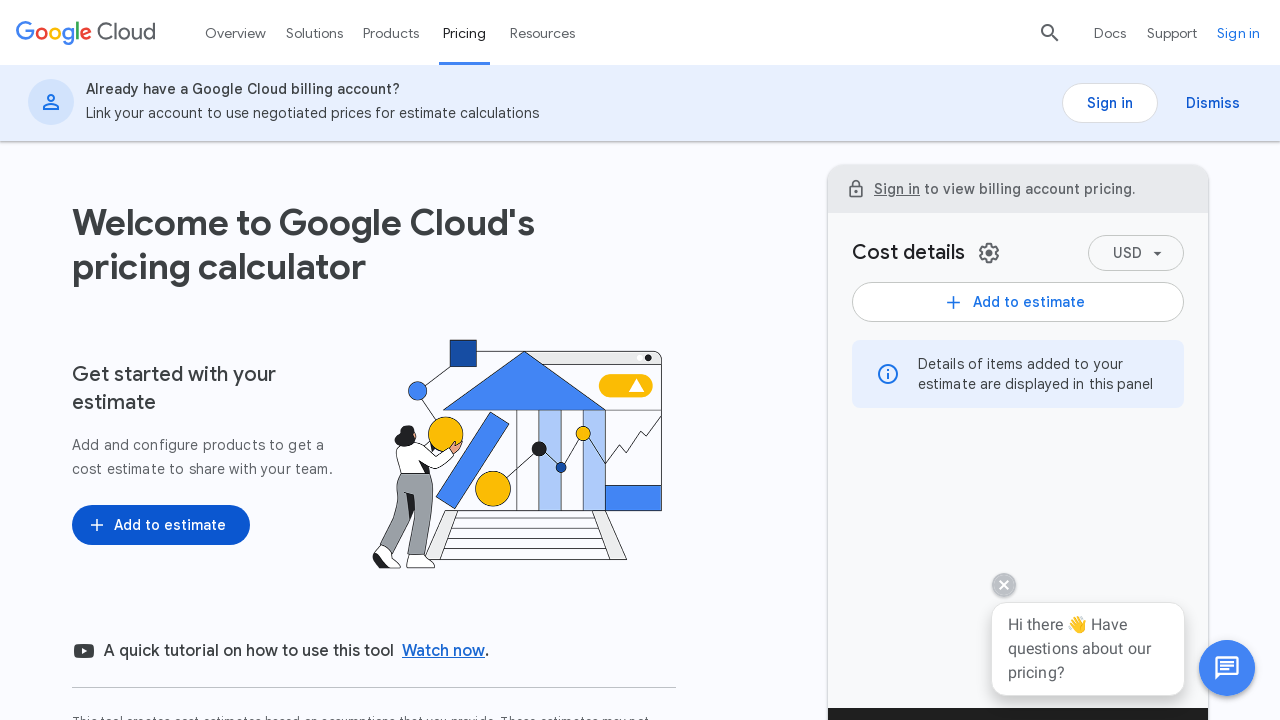

Clicked 'Add to estimate' button at (161, 525) on button:has-text('Add to estimate')
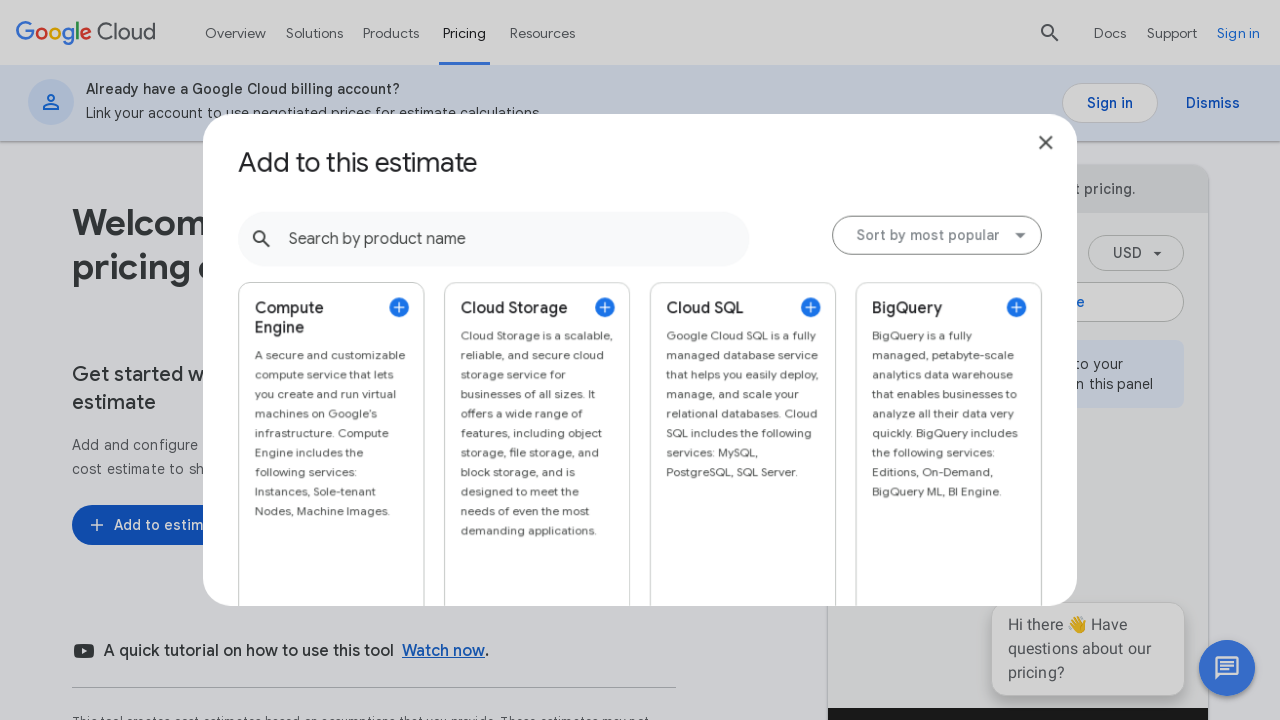

Compute Engine option became visible
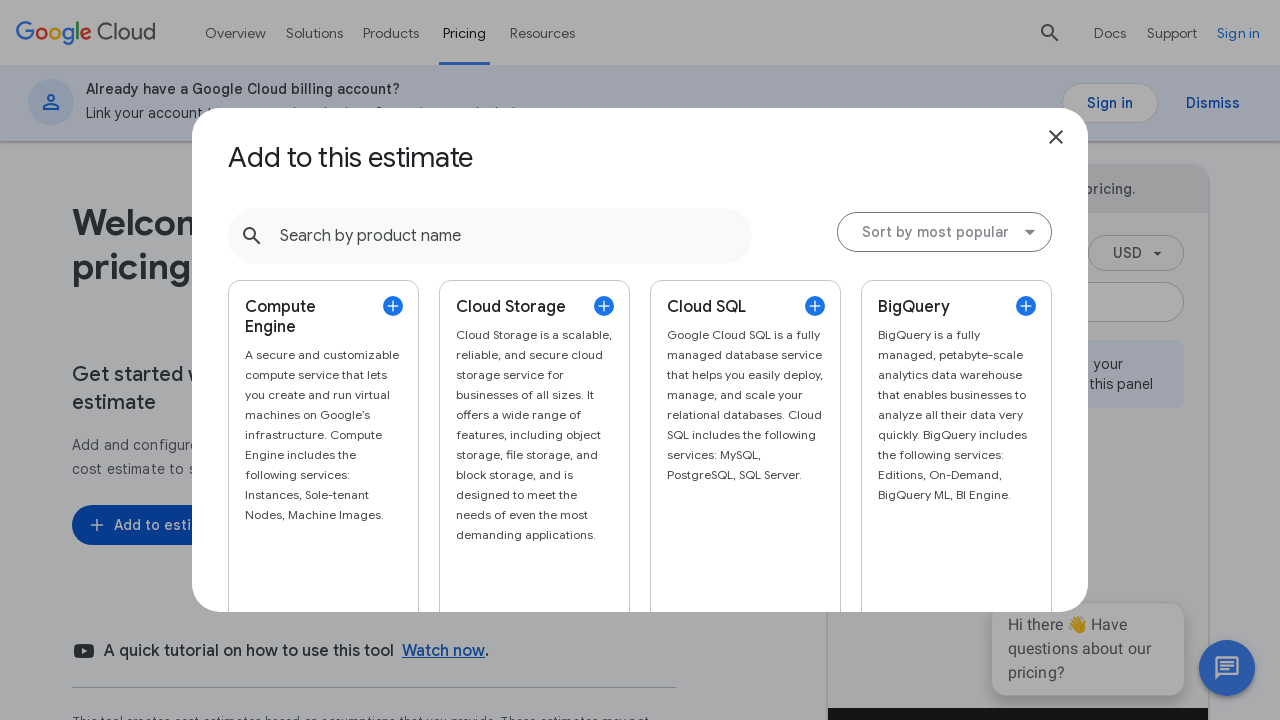

Clicked Compute Engine option to select it at (324, 402) on .d5NbRd-EScbFb-JIbuQc
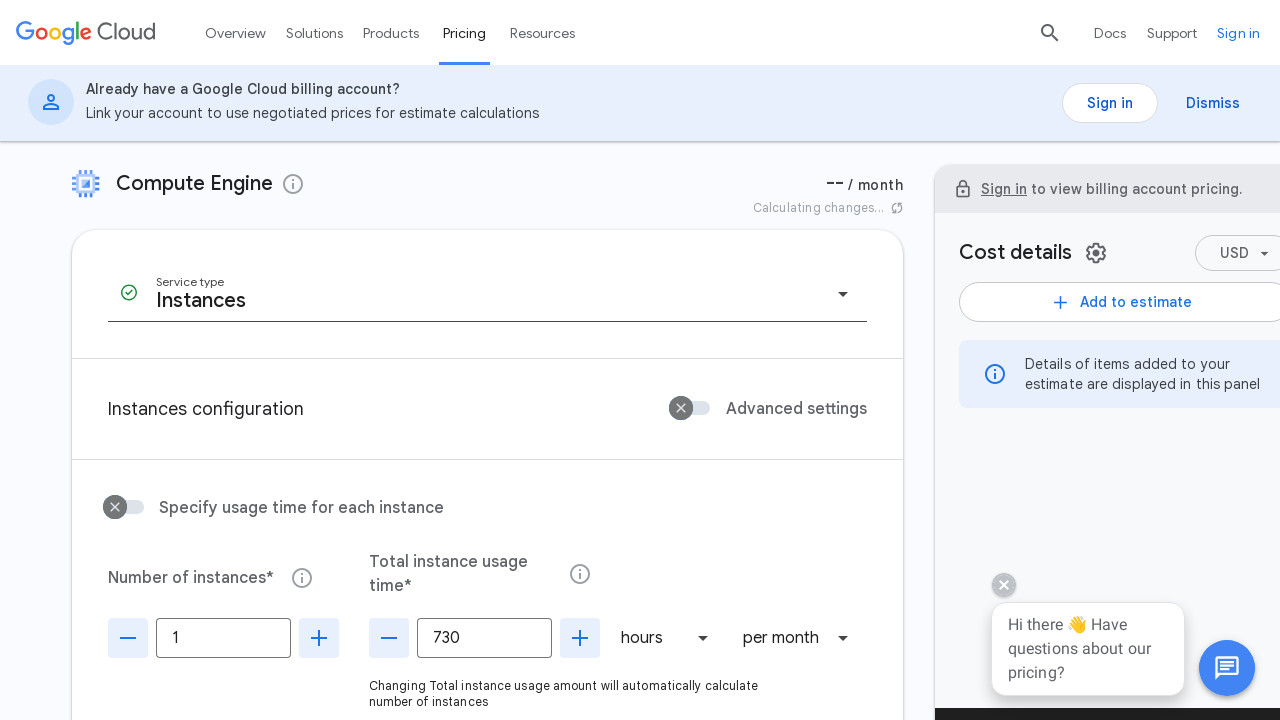

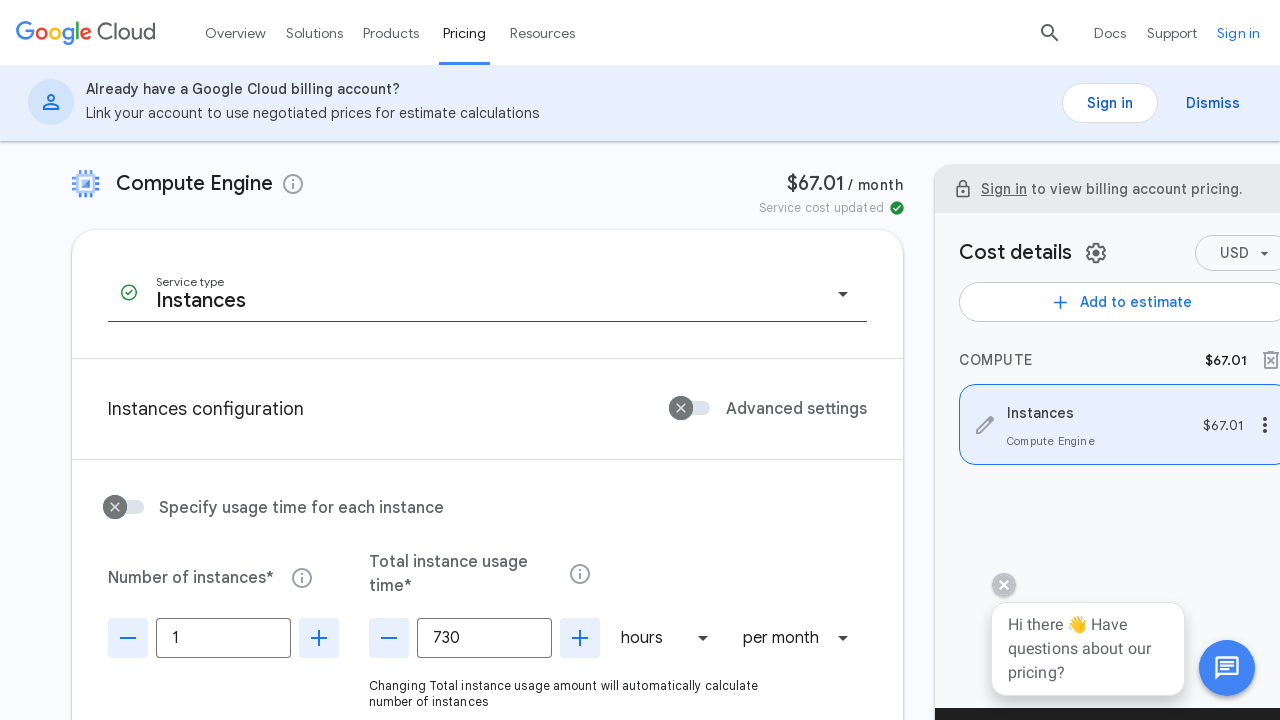